Navigates to a test automation practice blog and verifies that the site title is displayed on the page

Starting URL: https://testautomationpractice.blogspot.com/

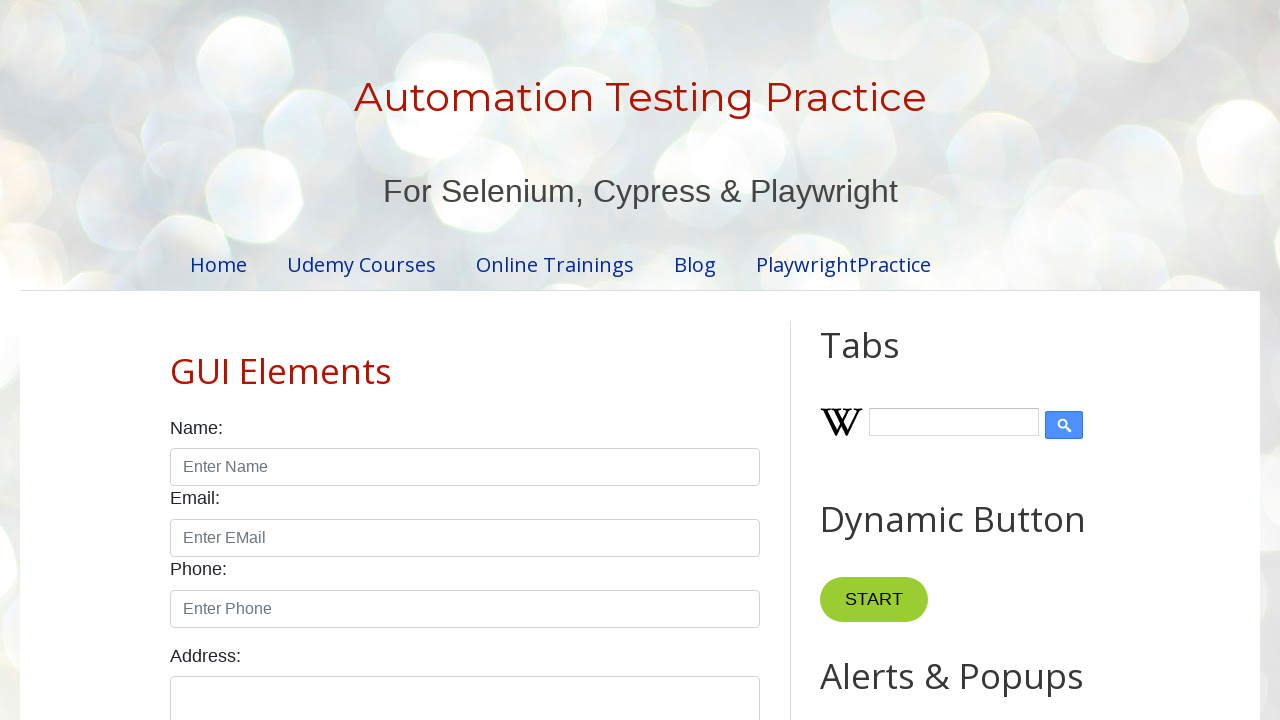

Navigated to test automation practice blog
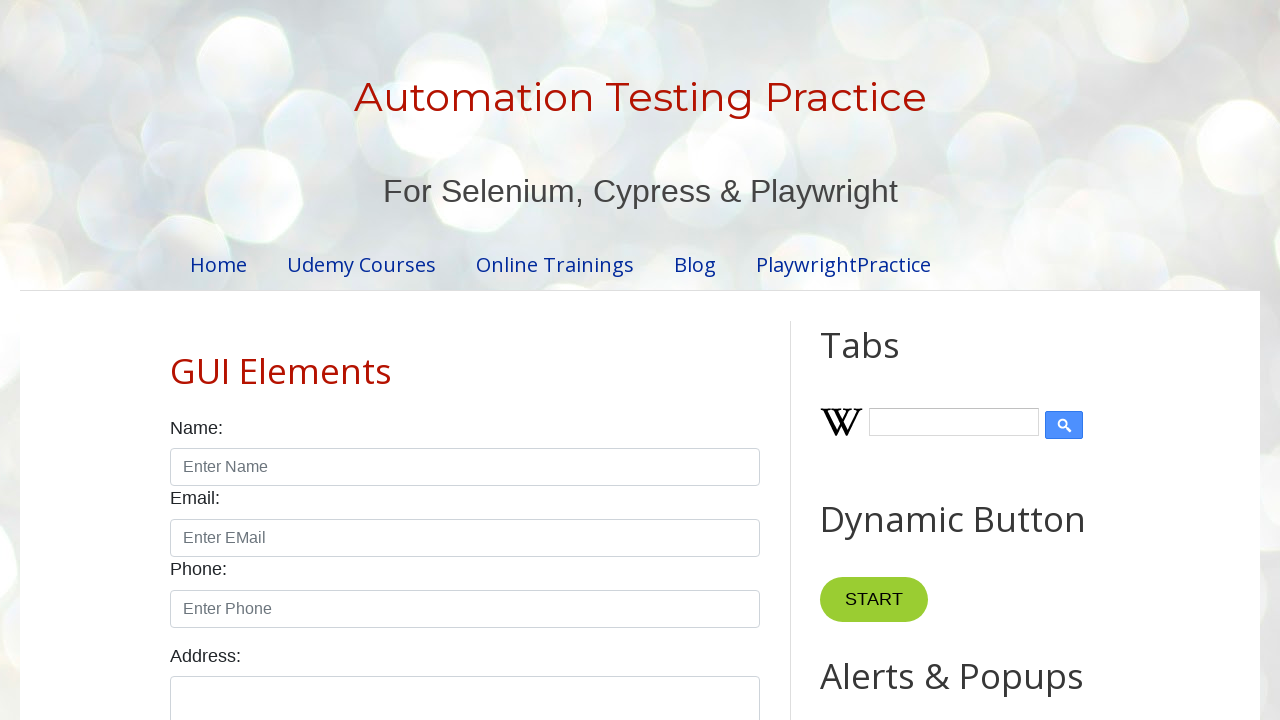

Site title element loaded and visible
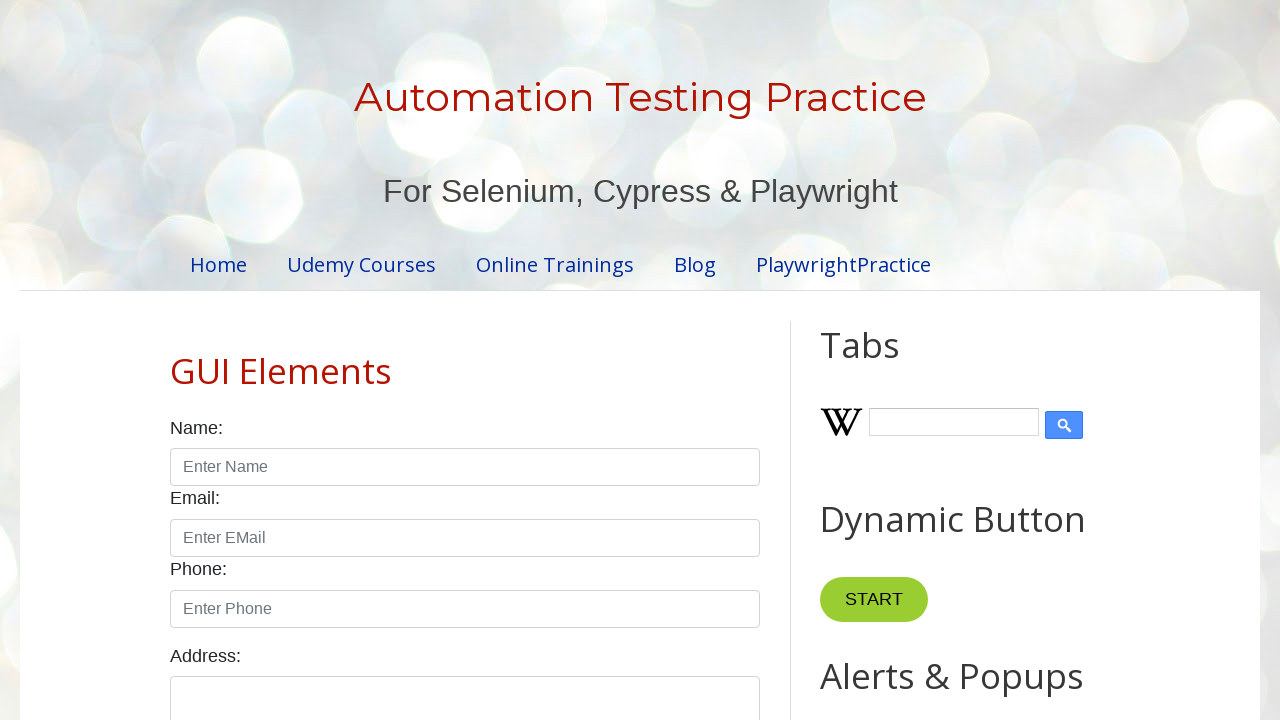

Verified that site title is displayed on page
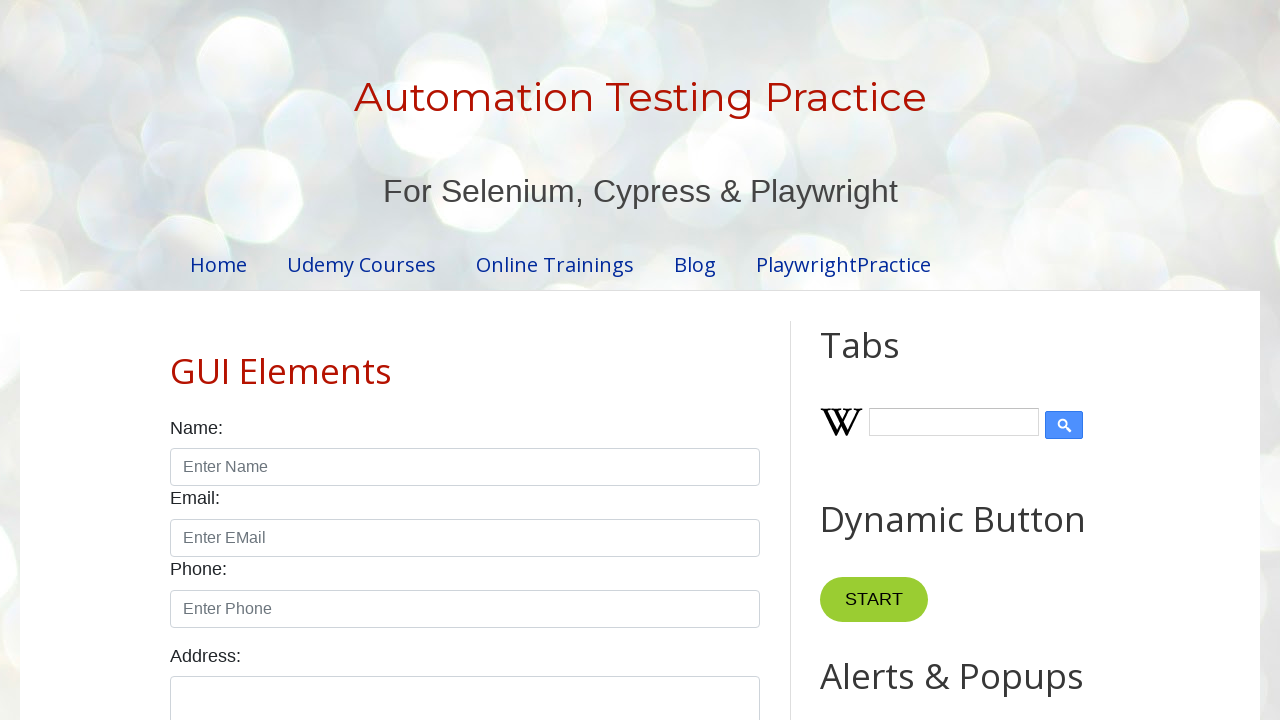

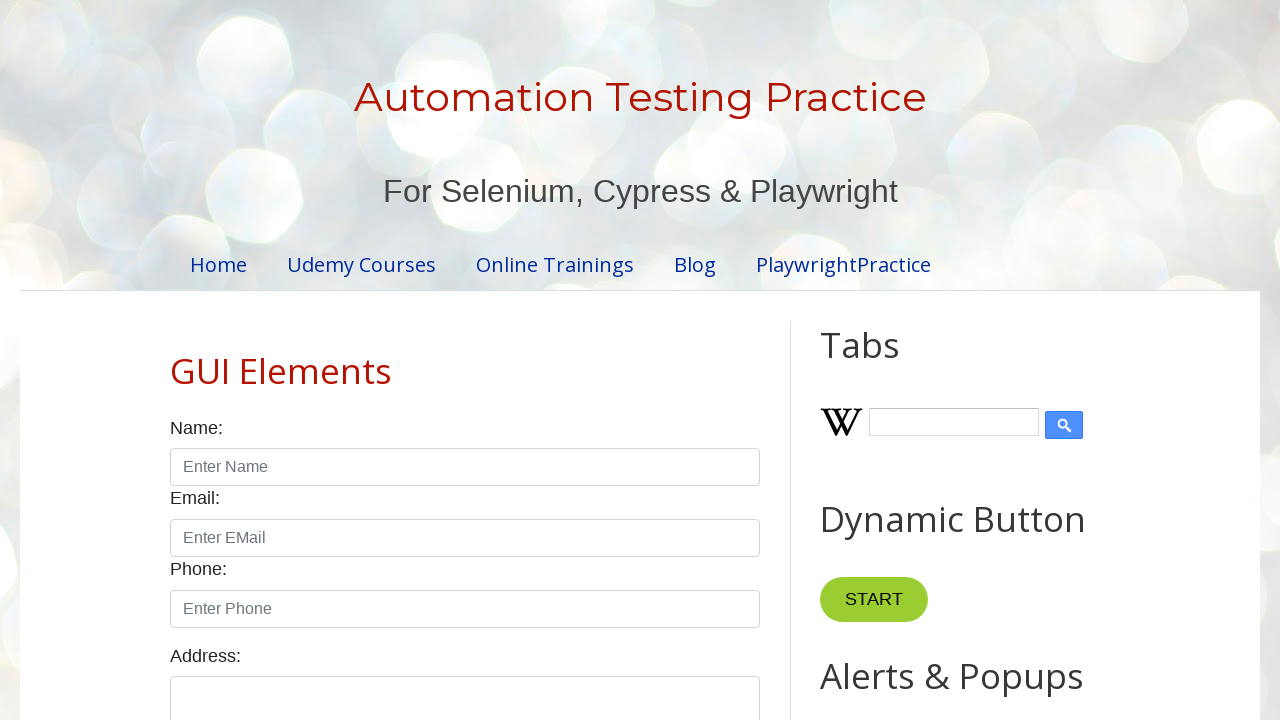